Tests the customer registration flow in a demo banking application by navigating to the Bank Manager section, clicking Add Customer, and filling out the registration form with random first name, last name, and postal code values.

Starting URL: https://www.globalsqa.com/angularJs-protractor/BankingProject/#/login

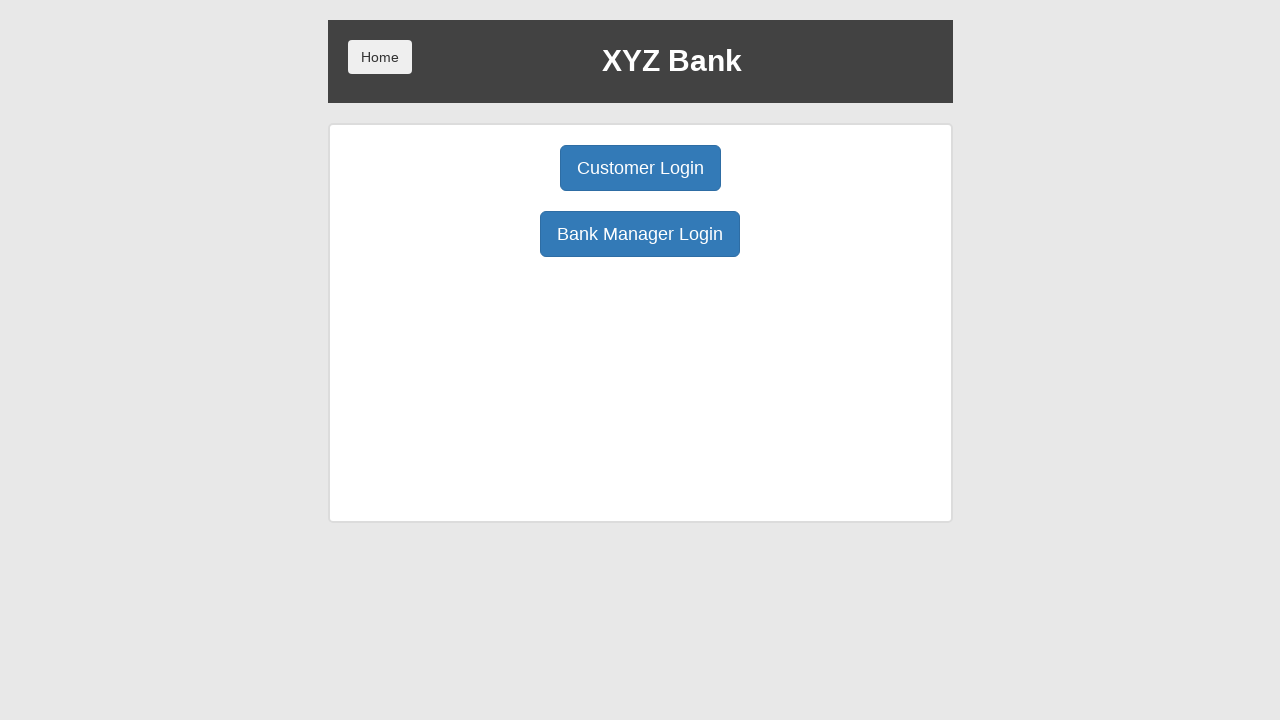

Clicked Bank Manager Login button at (640, 234) on xpath=/html/body/div/div/div[2]/div/div[1]/div[2]/button
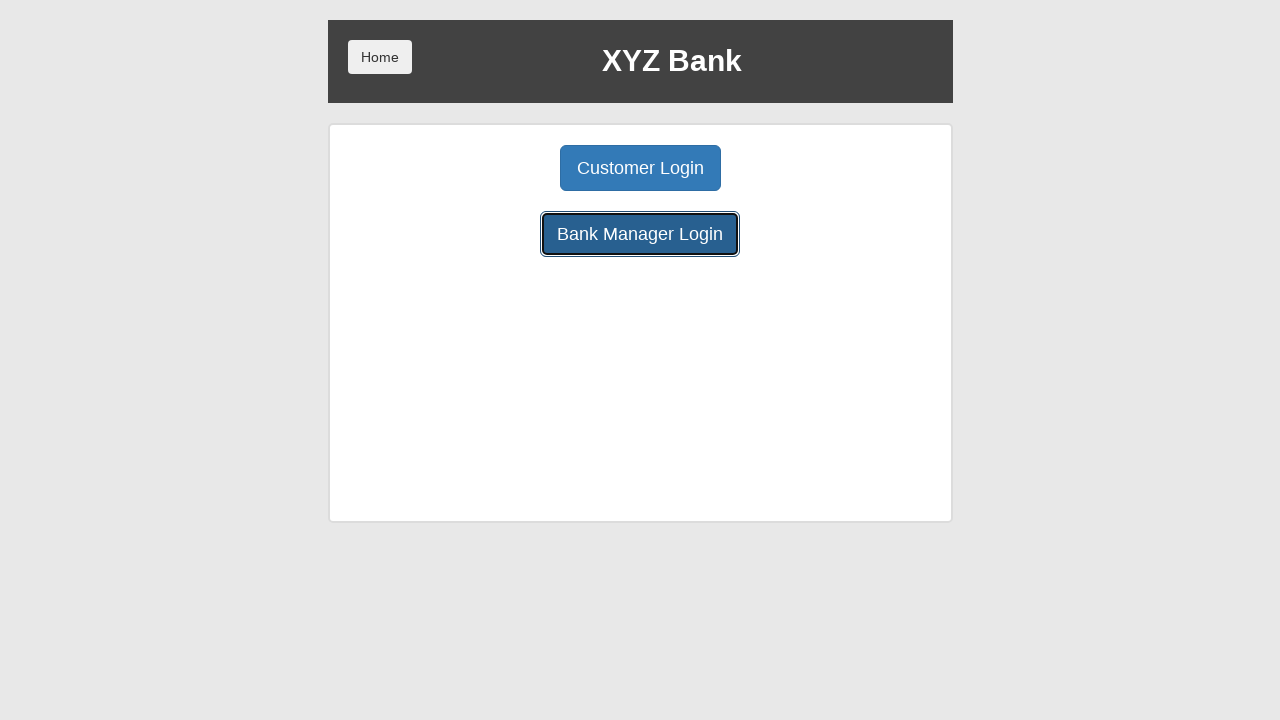

Clicked Add Customer button at (502, 168) on xpath=/html/body/div/div/div[2]/div/div[1]/button[1]
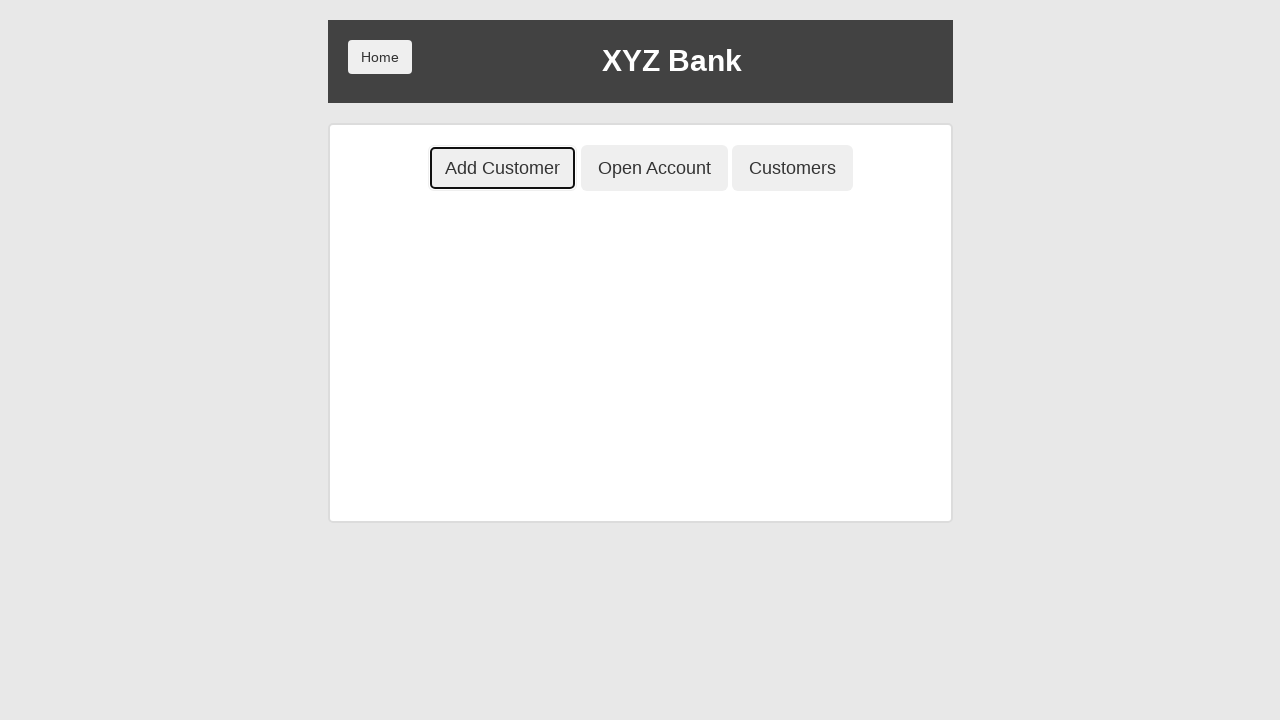

Generated random customer data: first_name='anas', last_name='enas', postal_code='1409'
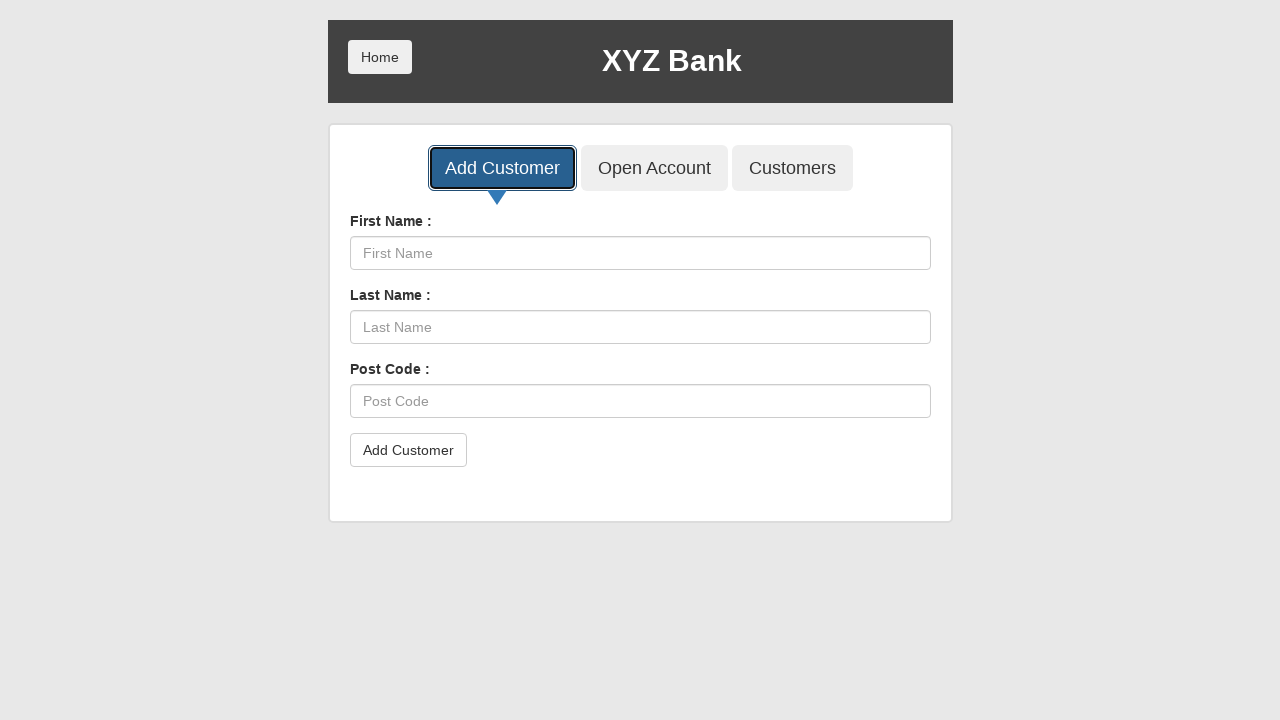

Filled First Name field with 'anas' on xpath=/html/body/div/div/div[2]/div/div[2]/div/div/form/div[1]/input
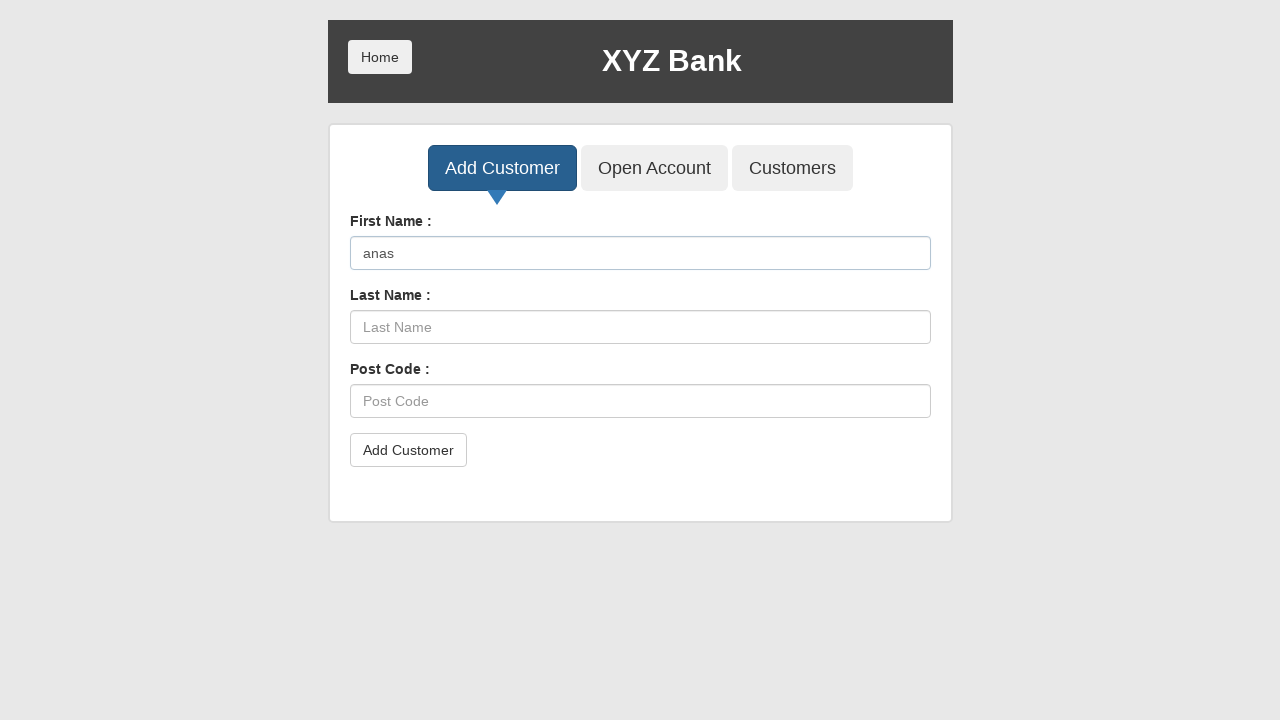

Filled Last Name field with 'enas' on xpath=/html/body/div/div/div[2]/div/div[2]/div/div/form/div[2]/input
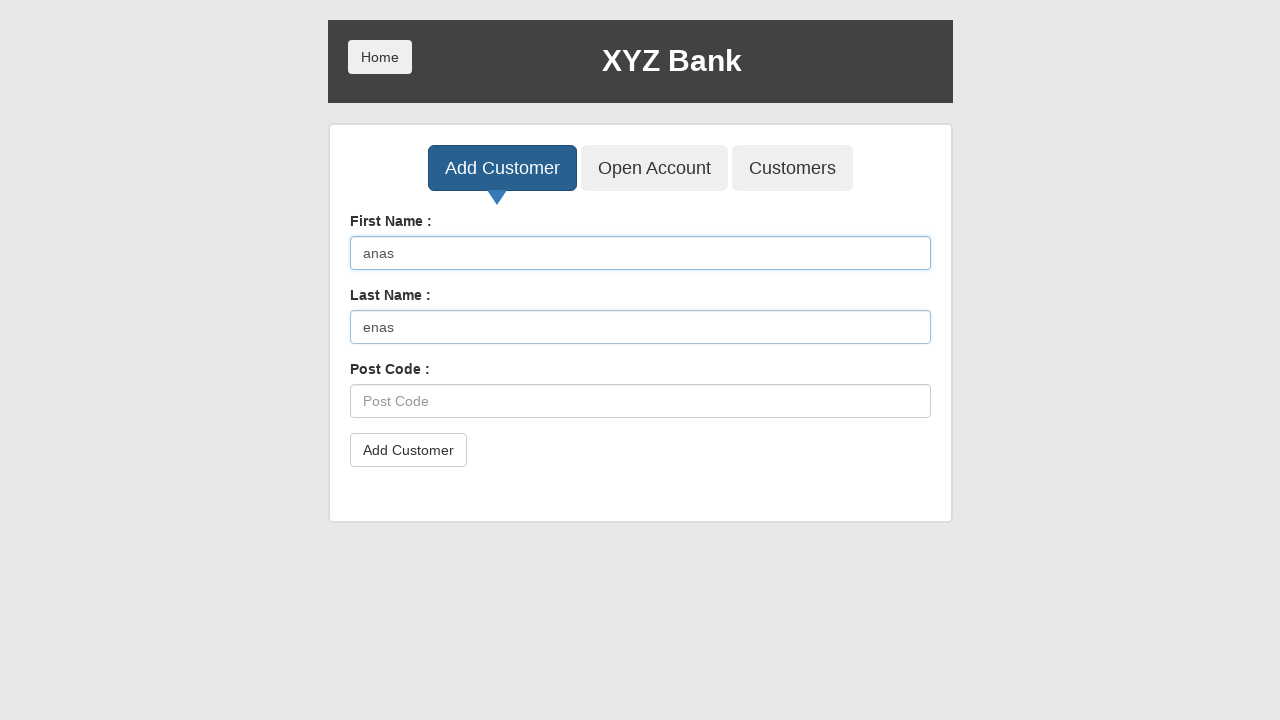

Filled Postal Code field with '1409' on xpath=/html/body/div/div/div[2]/div/div[2]/div/div/form/div[3]/input
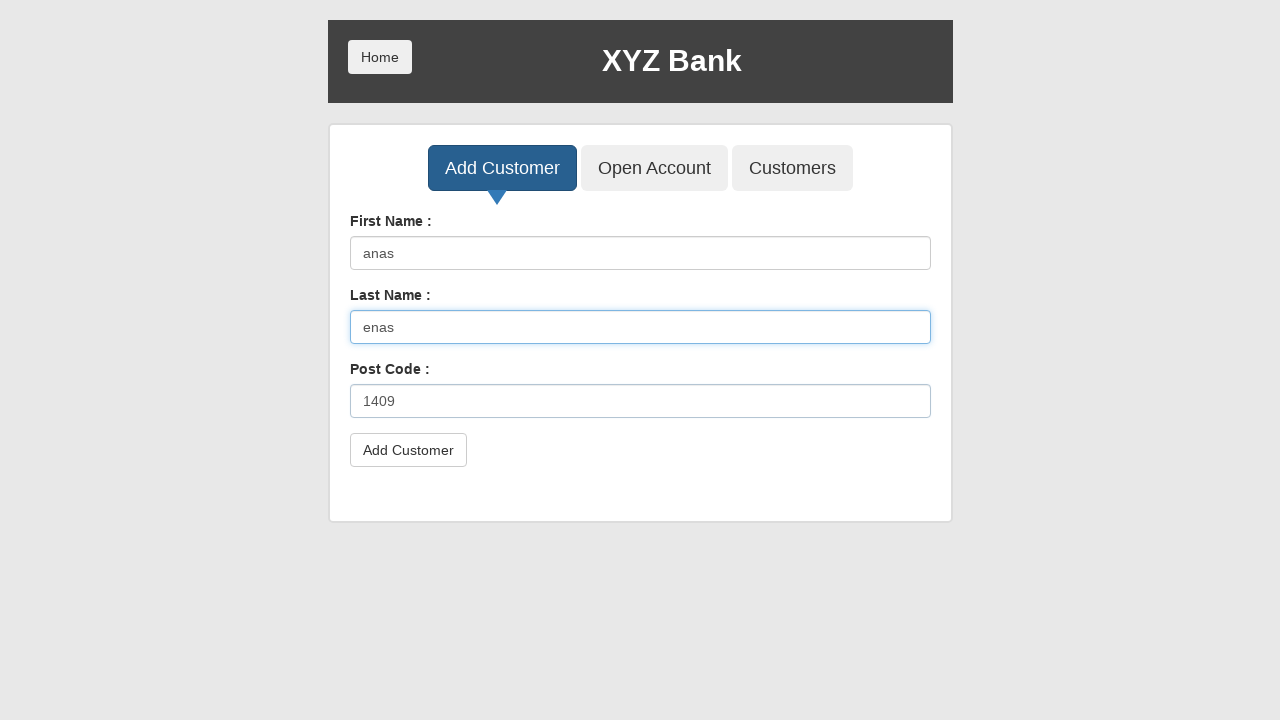

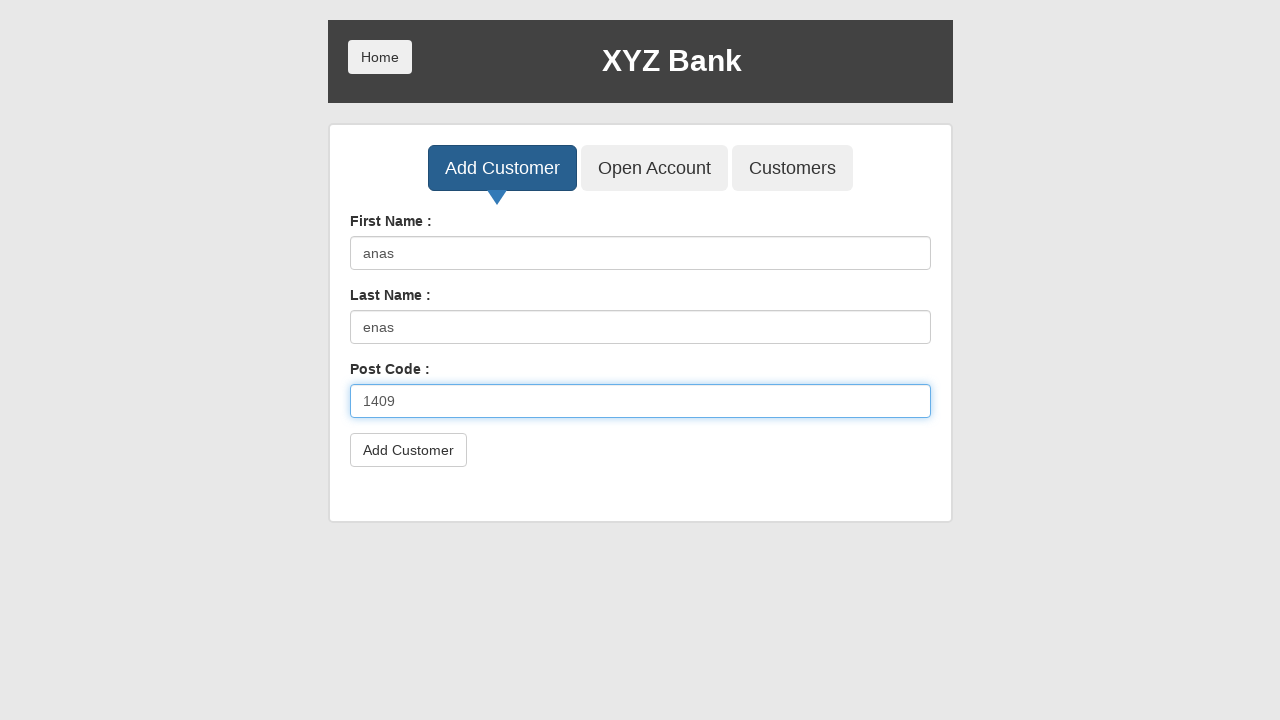